Tests the add/remove elements functionality by clicking Add Element button twice, then deleting one element and verifying one Delete button remains

Starting URL: https://the-internet.herokuapp.com/add_remove_elements/

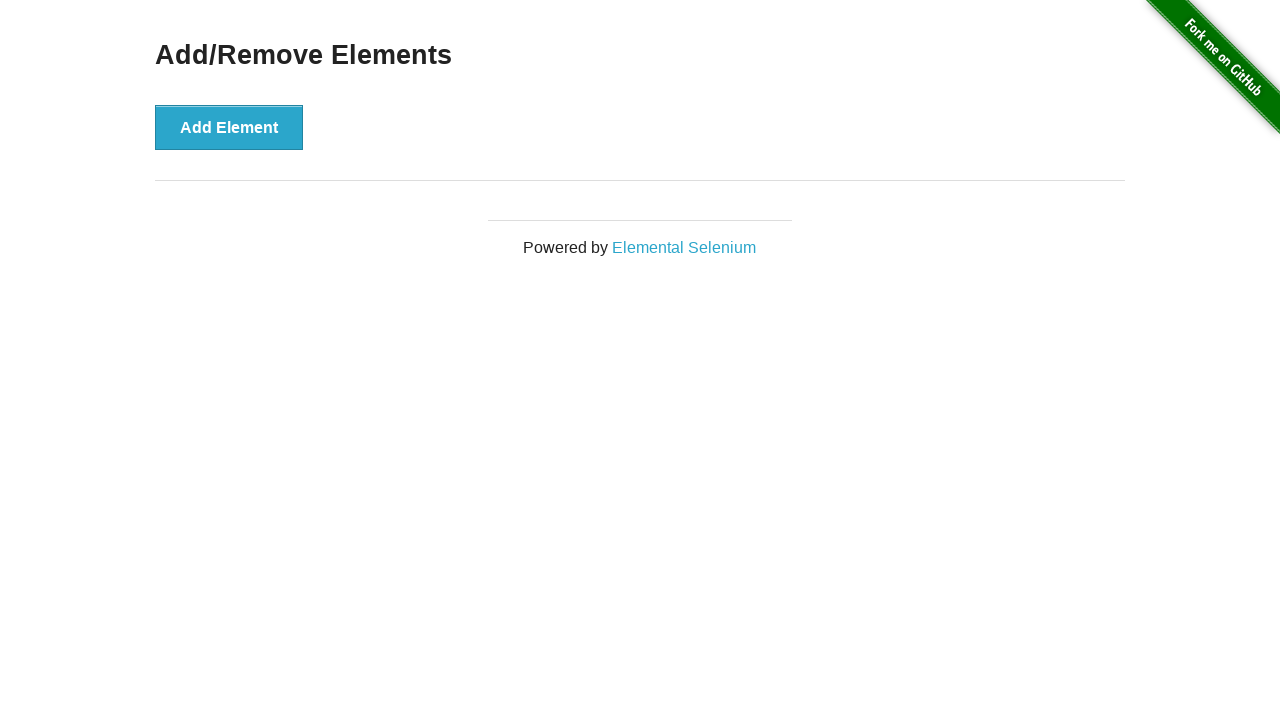

Navigated to add/remove elements page
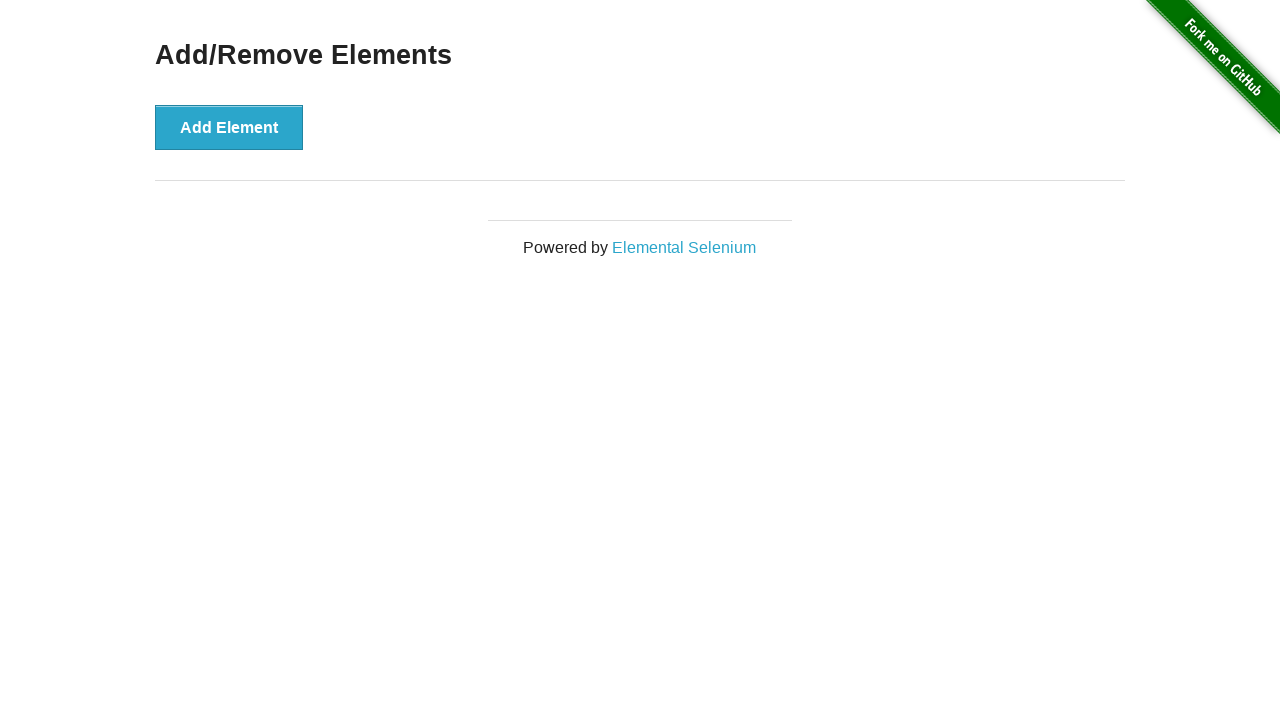

Clicked Add Element button (1st time) at (229, 127) on xpath=//button[text()='Add Element']
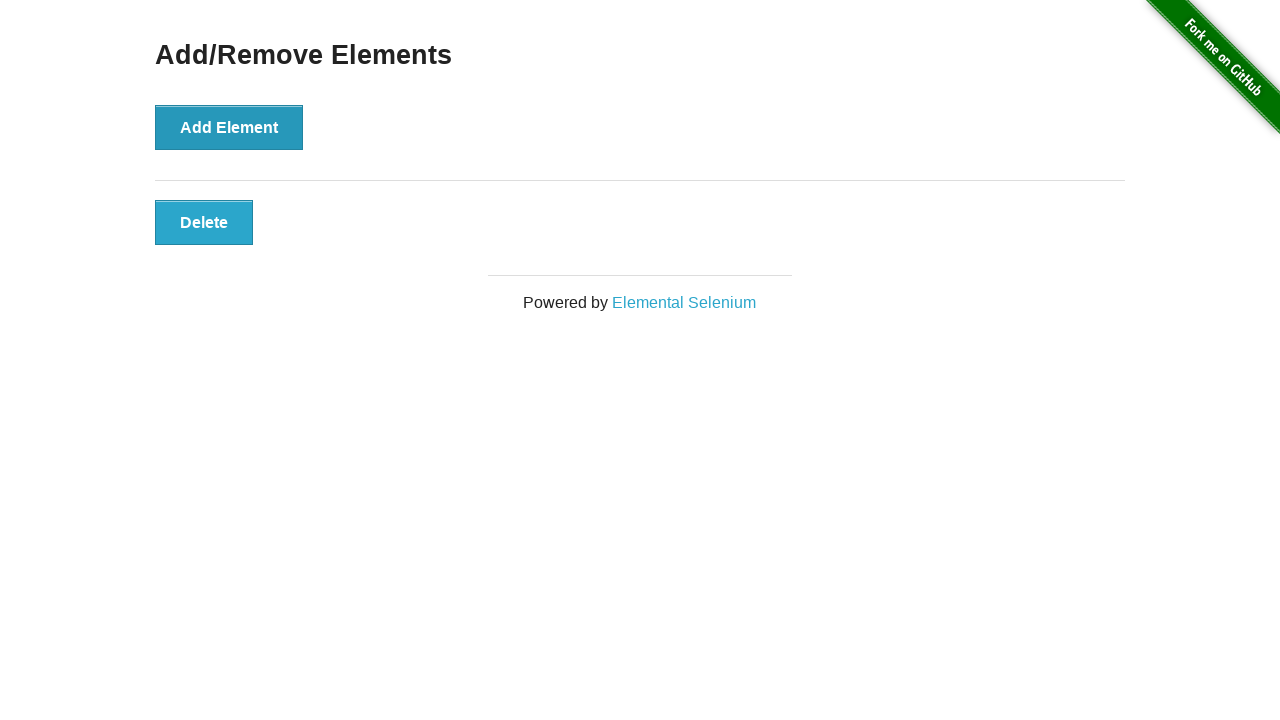

Clicked Add Element button (2nd time) at (229, 127) on xpath=//button[text()='Add Element']
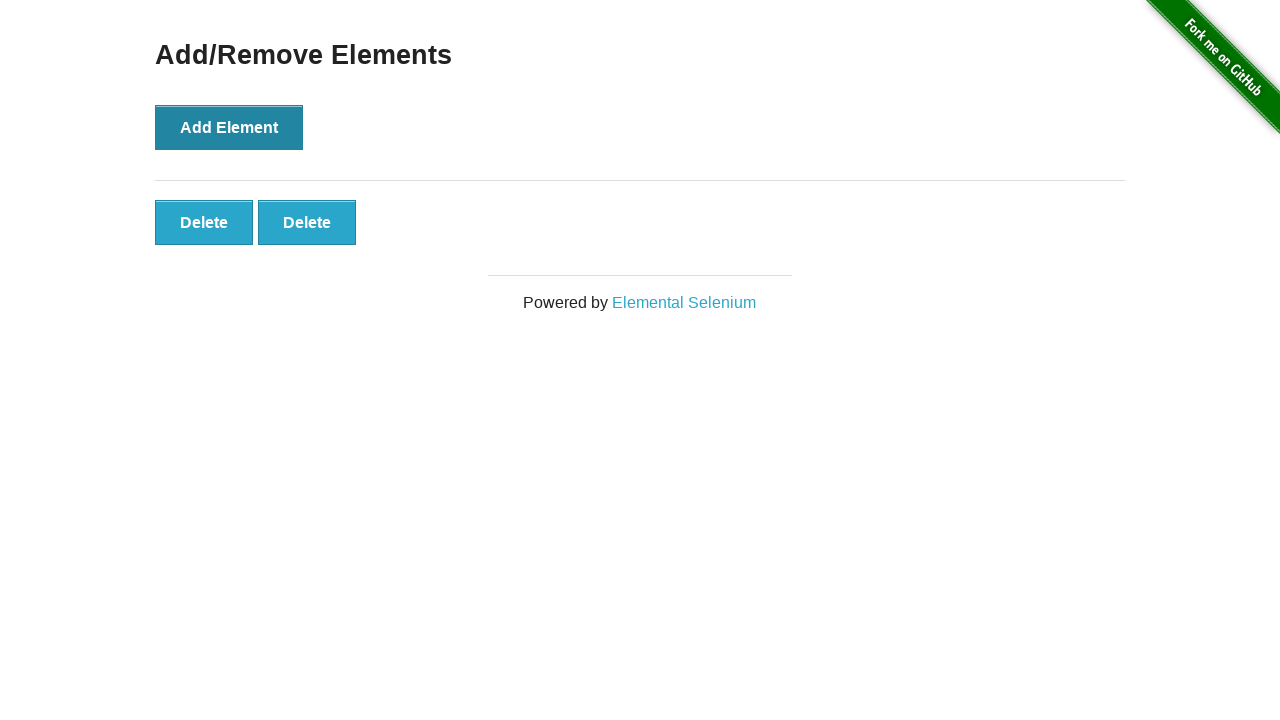

Clicked Delete button to remove one element at (204, 222) on xpath=//button[text()='Delete']
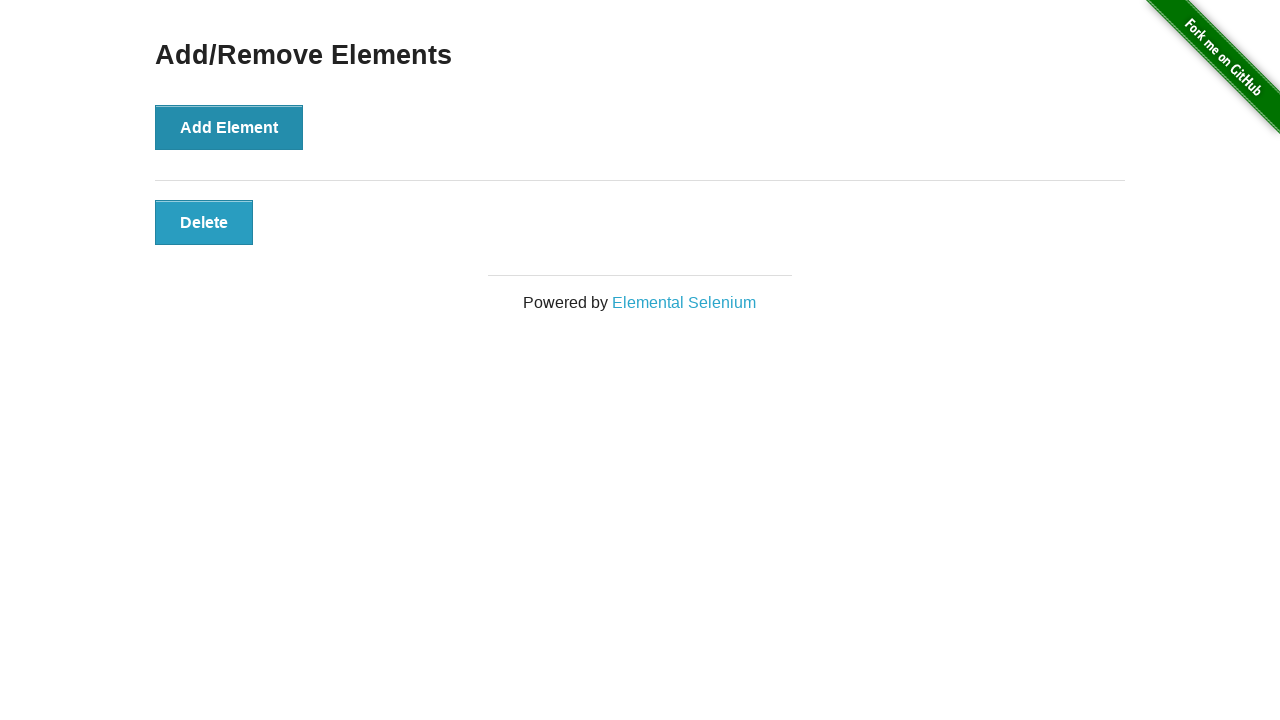

Verified Delete button count: 1
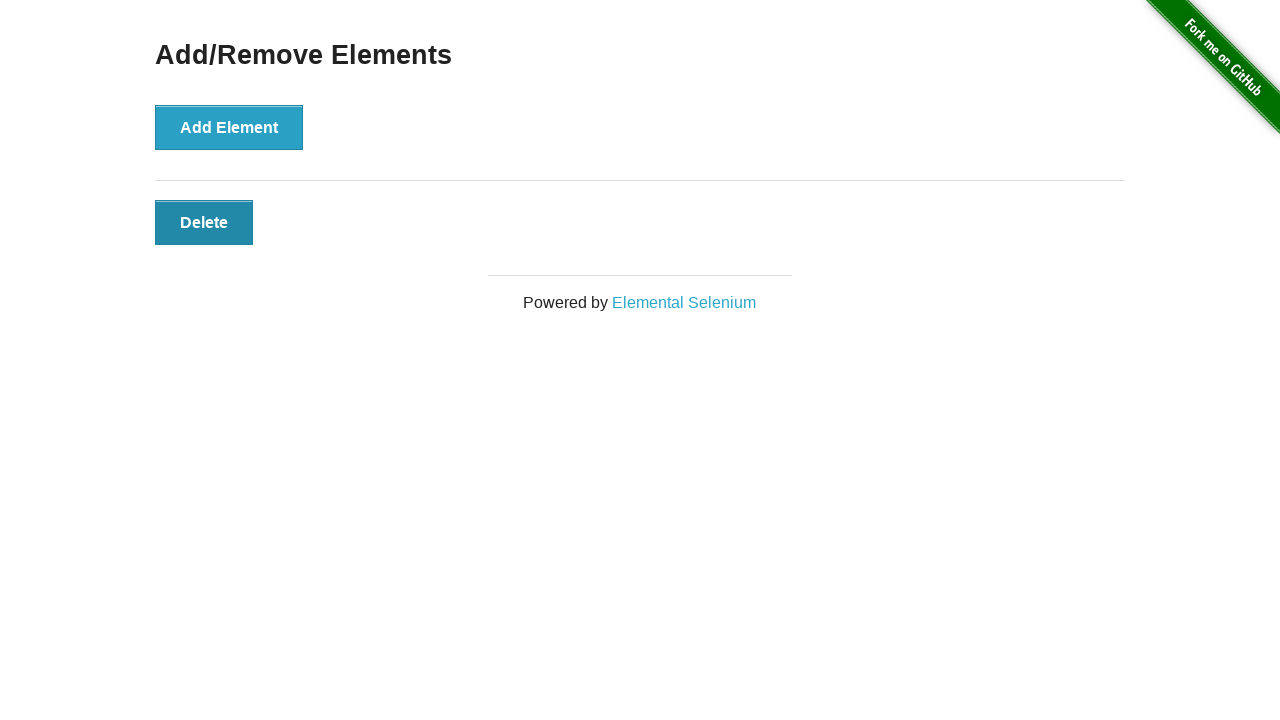

Assertion passed: exactly 1 Delete button remains
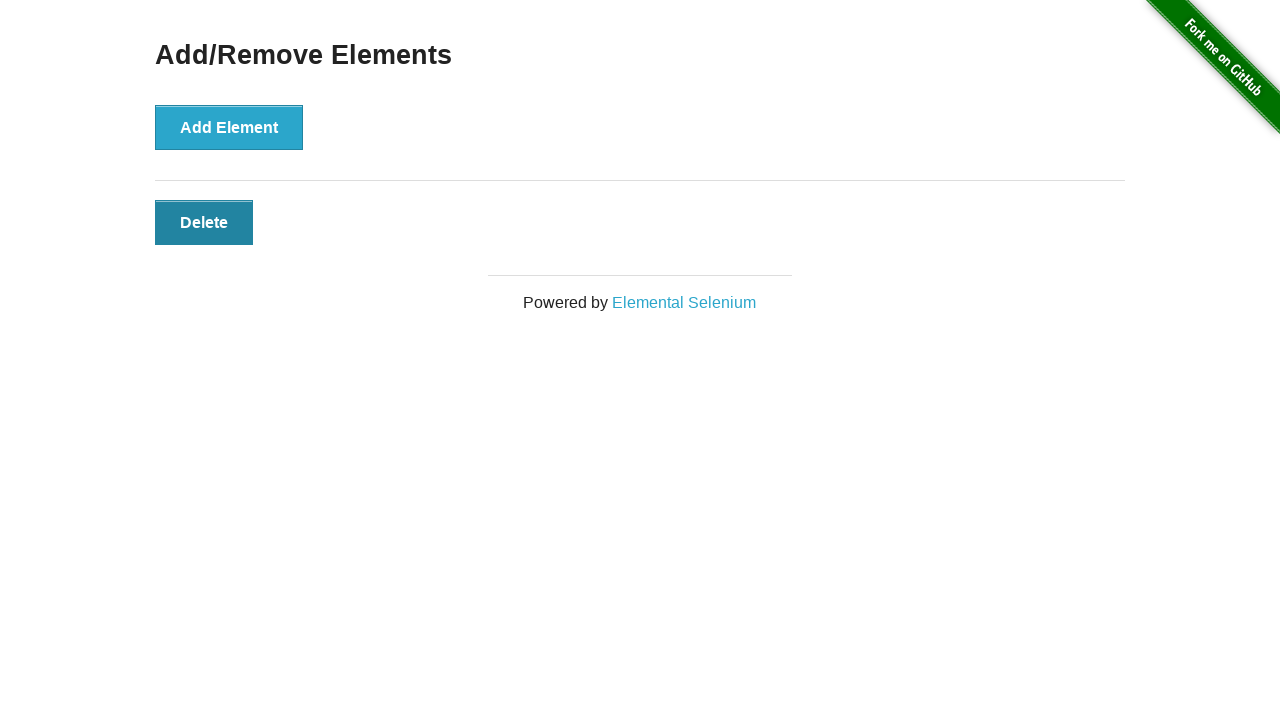

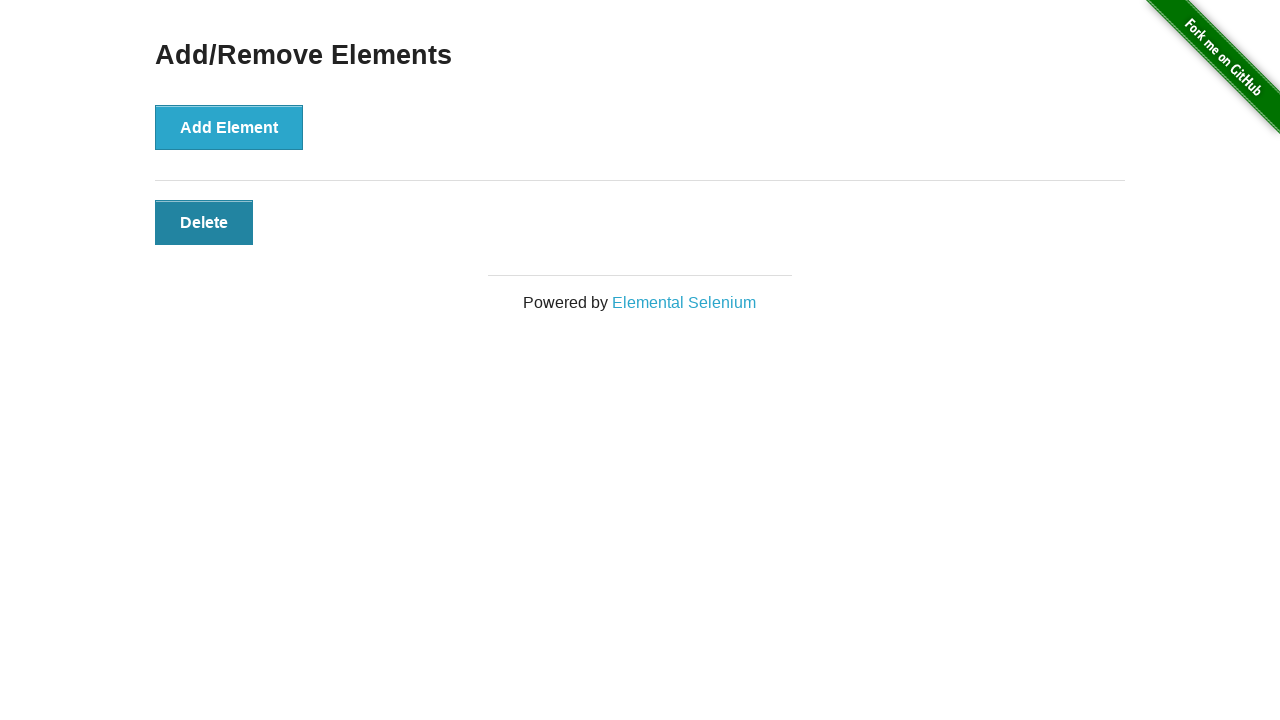